Tests that the footer contains links by counting the number of anchor tags within it

Starting URL: https://only.digital/

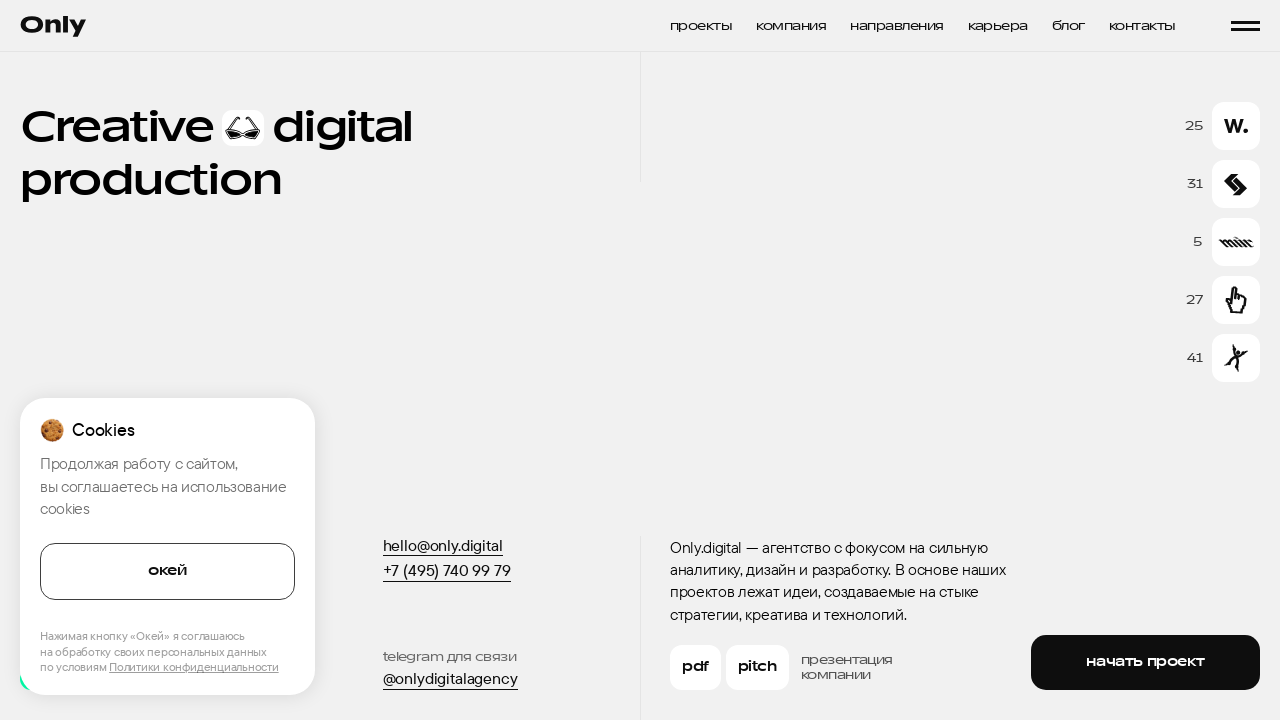

Navigated to https://only.digital/
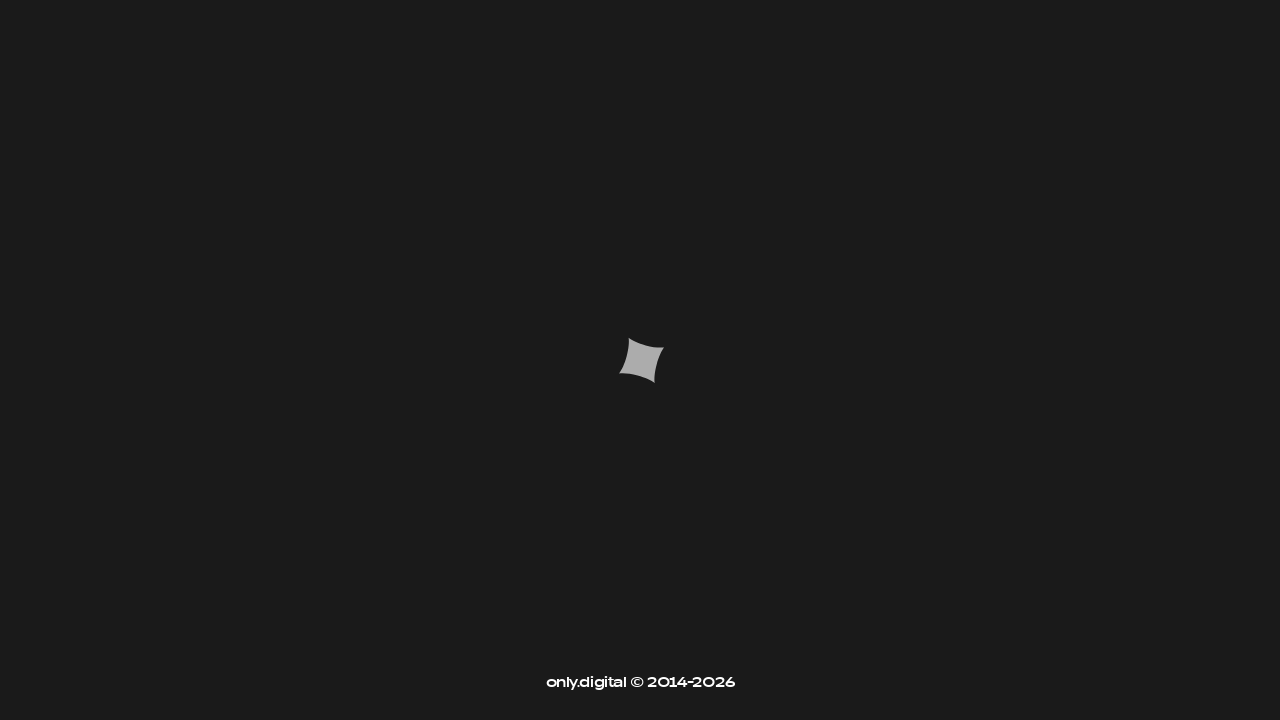

Located footer element
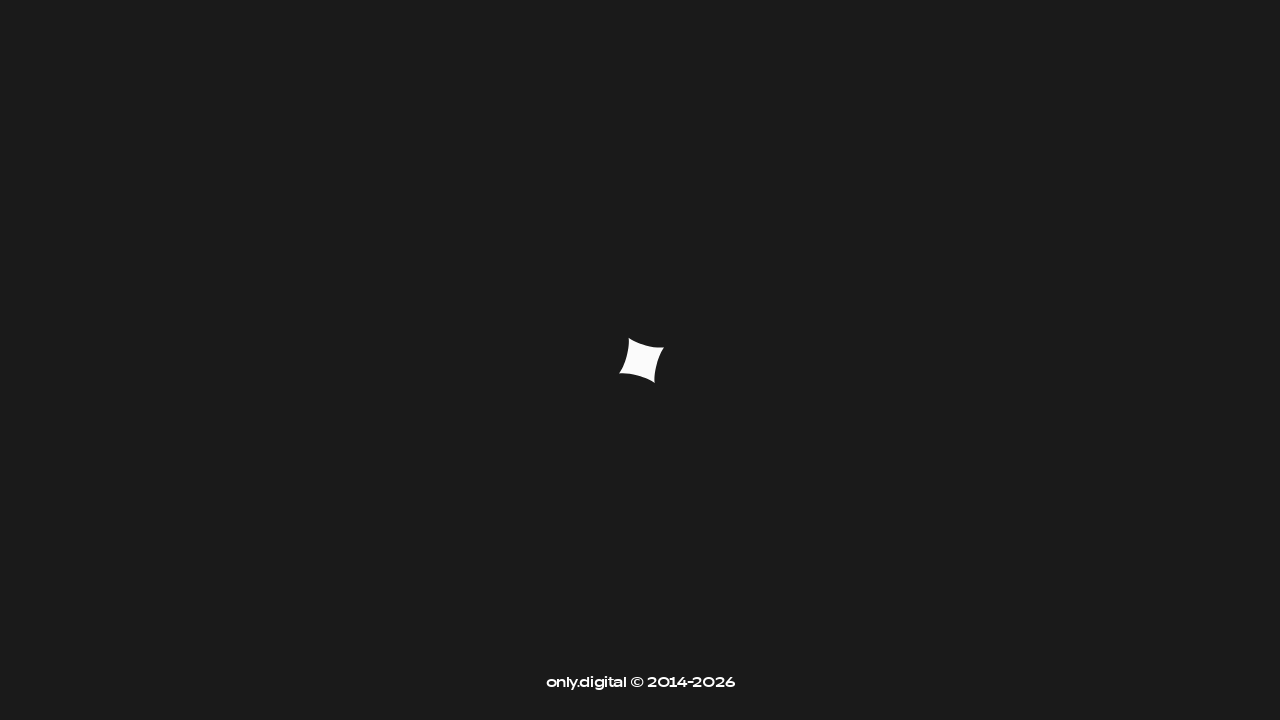

Located all anchor tags within footer
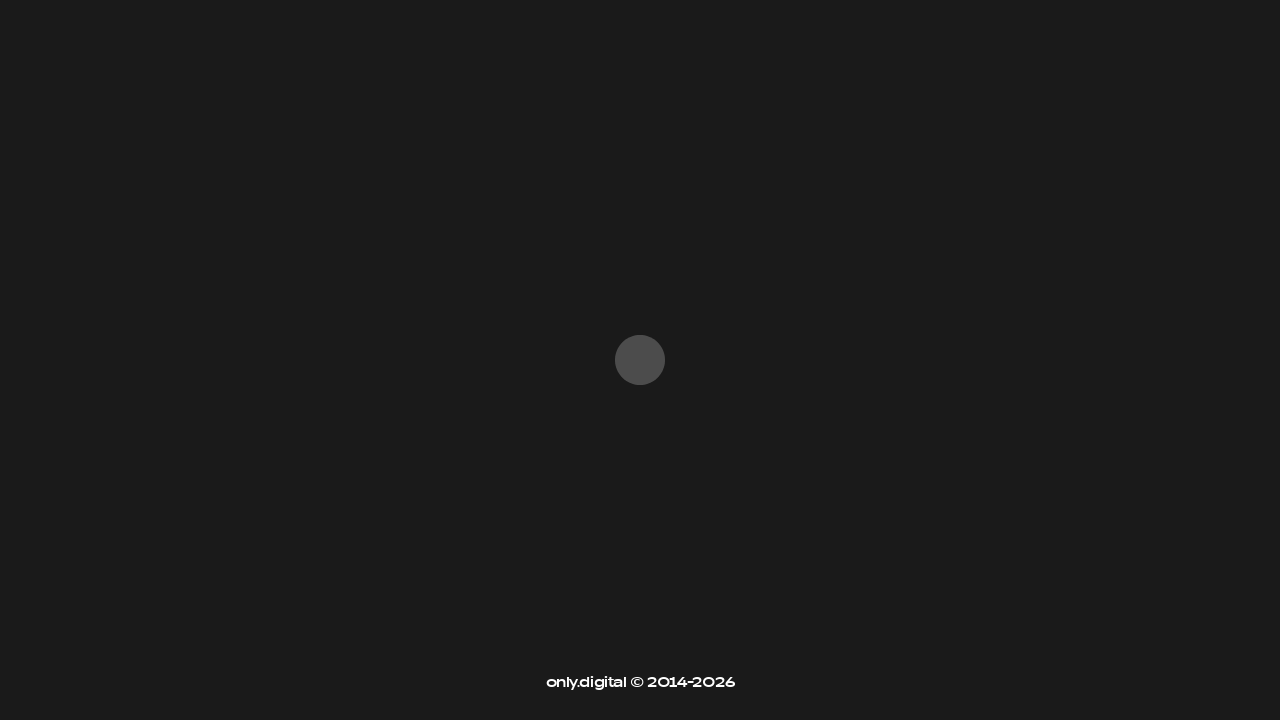

Verified footer contains 11 links (assertion passed)
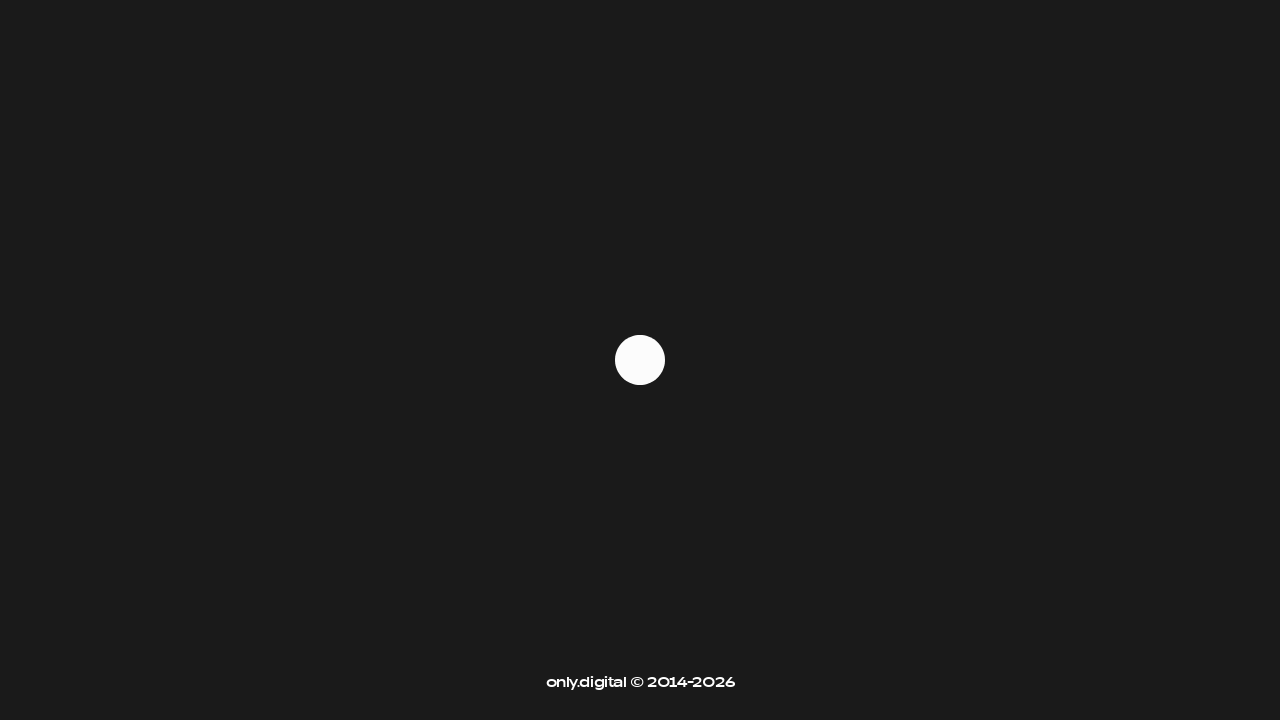

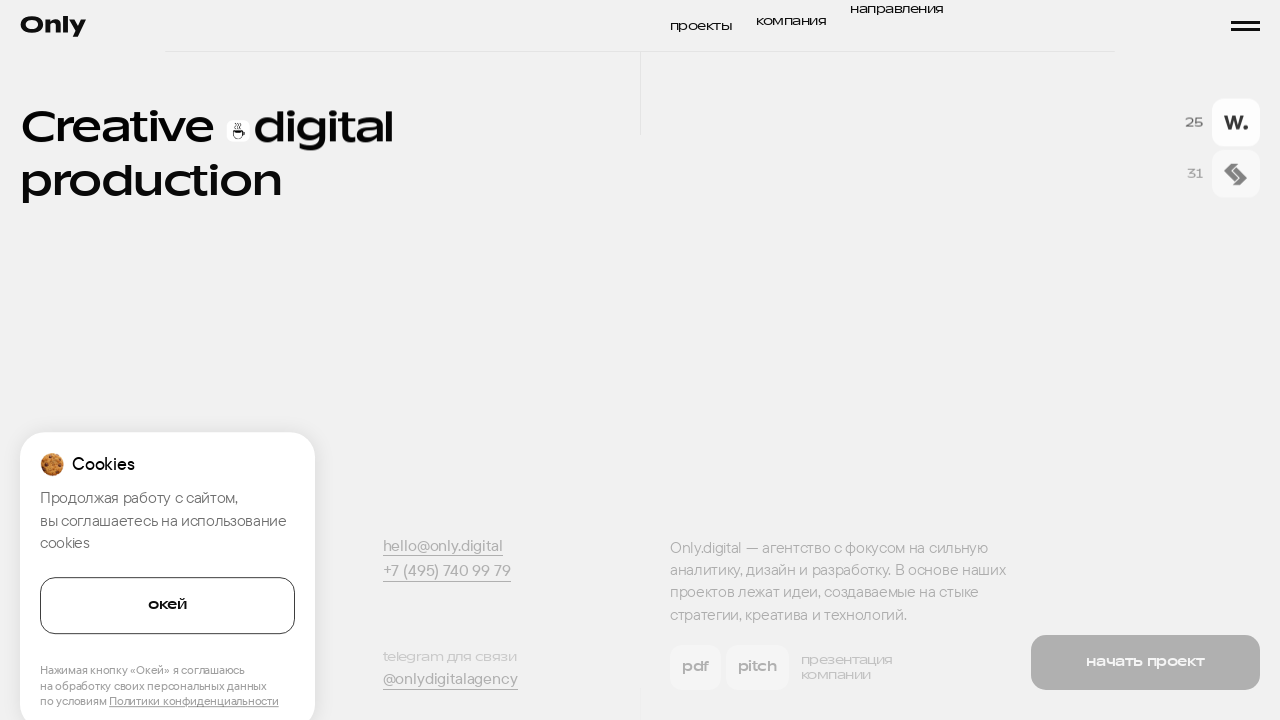